Tests the text box form by entering a name in the full name field, submitting the form, and verifying the output displays the entered name

Starting URL: https://demoqa.com/text-box

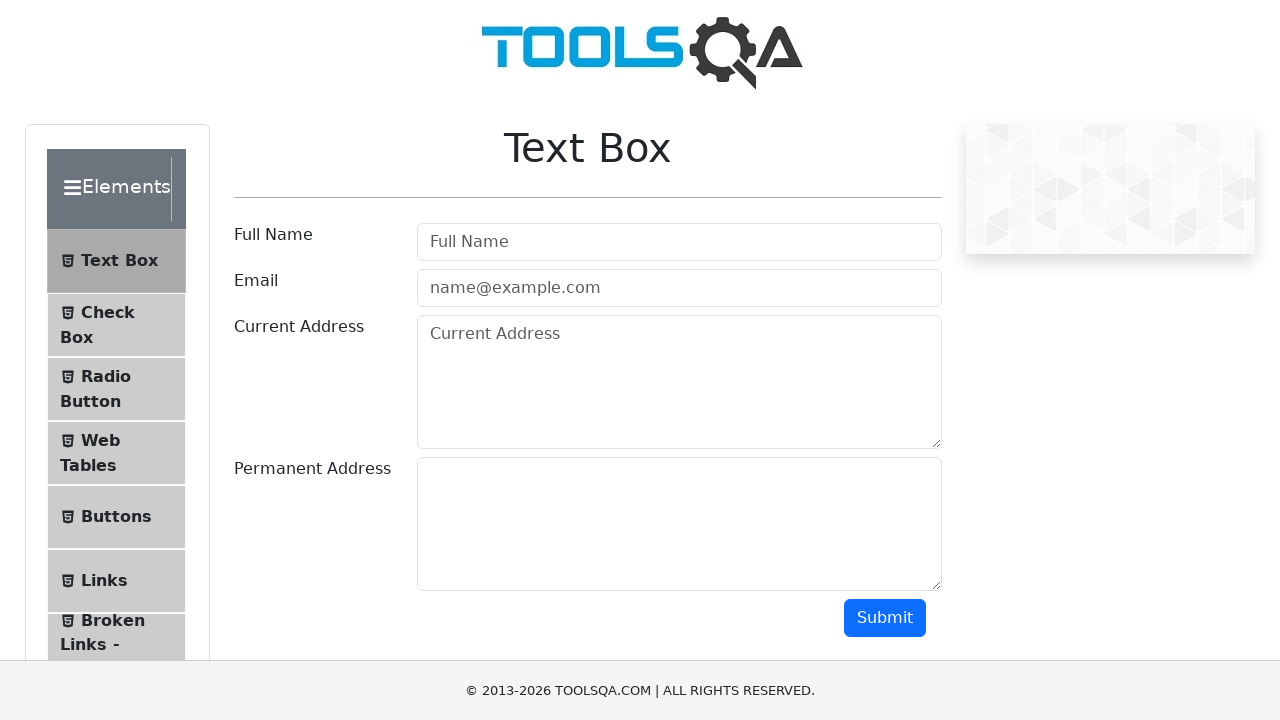

Navigated to the text box form page
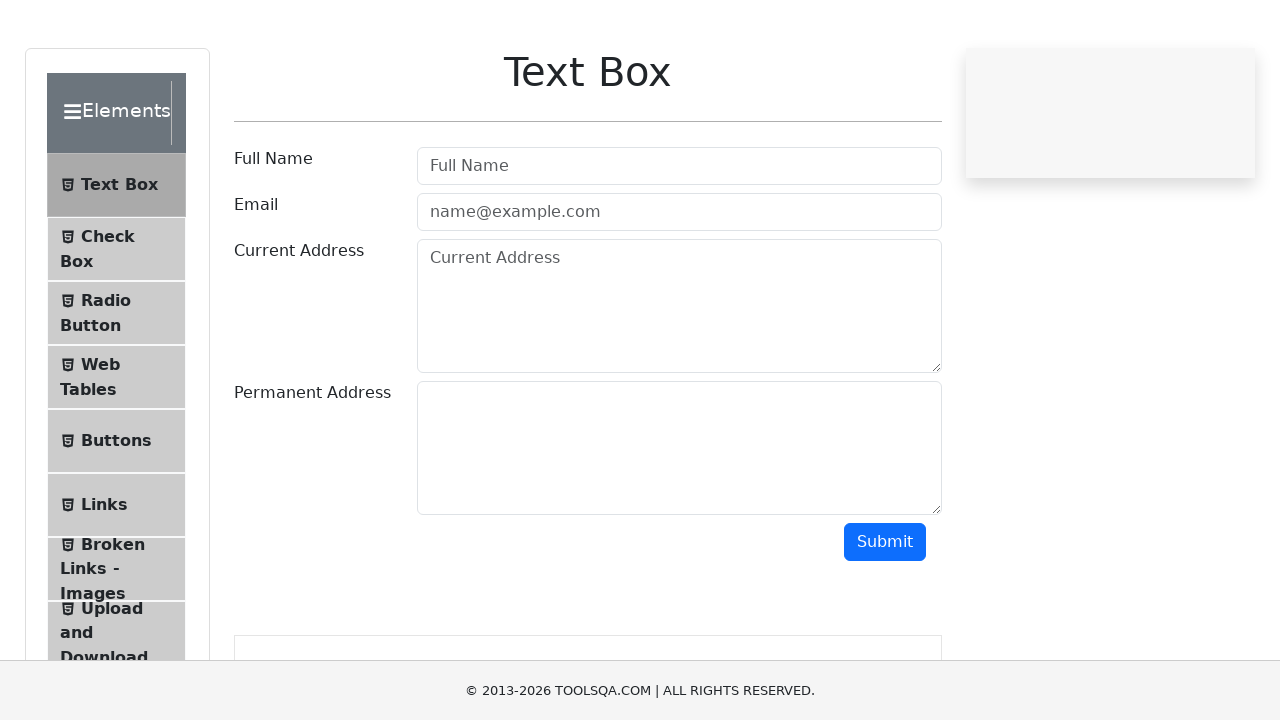

Entered 'Denis' in the full name field on #userName
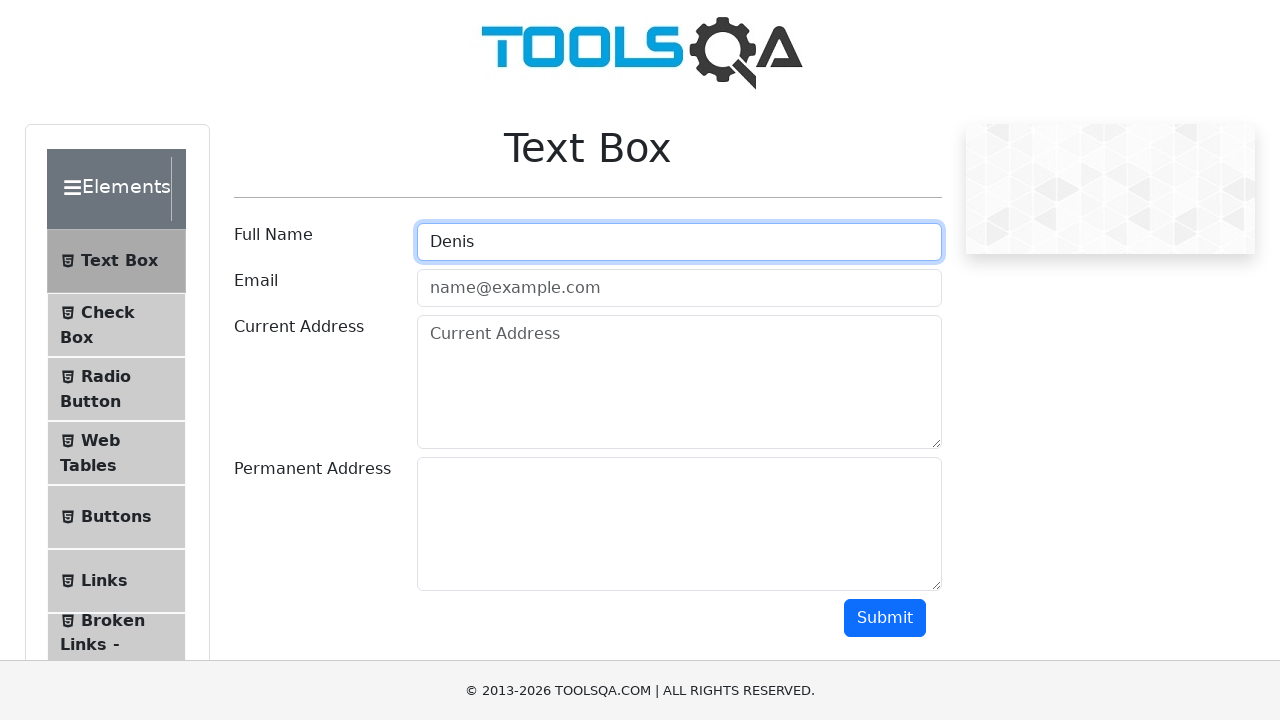

Clicked the submit button to submit the form at (885, 618) on #submit
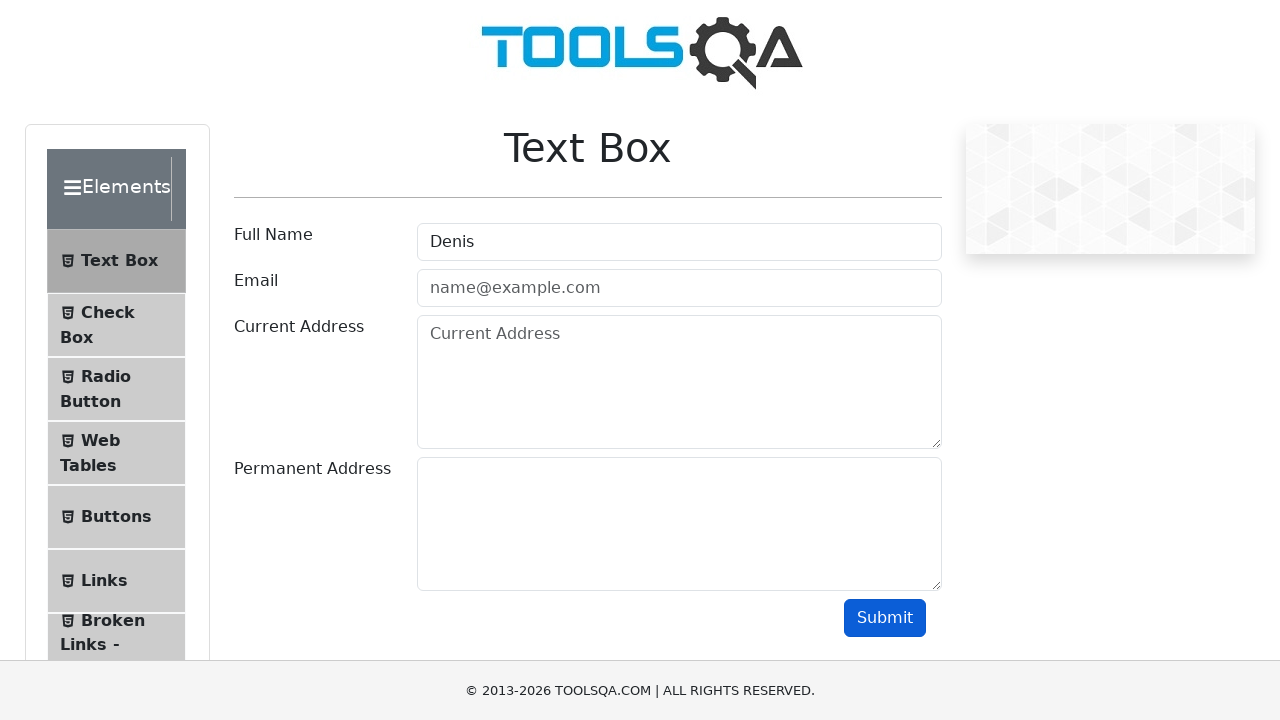

Output text with entered name is displayed
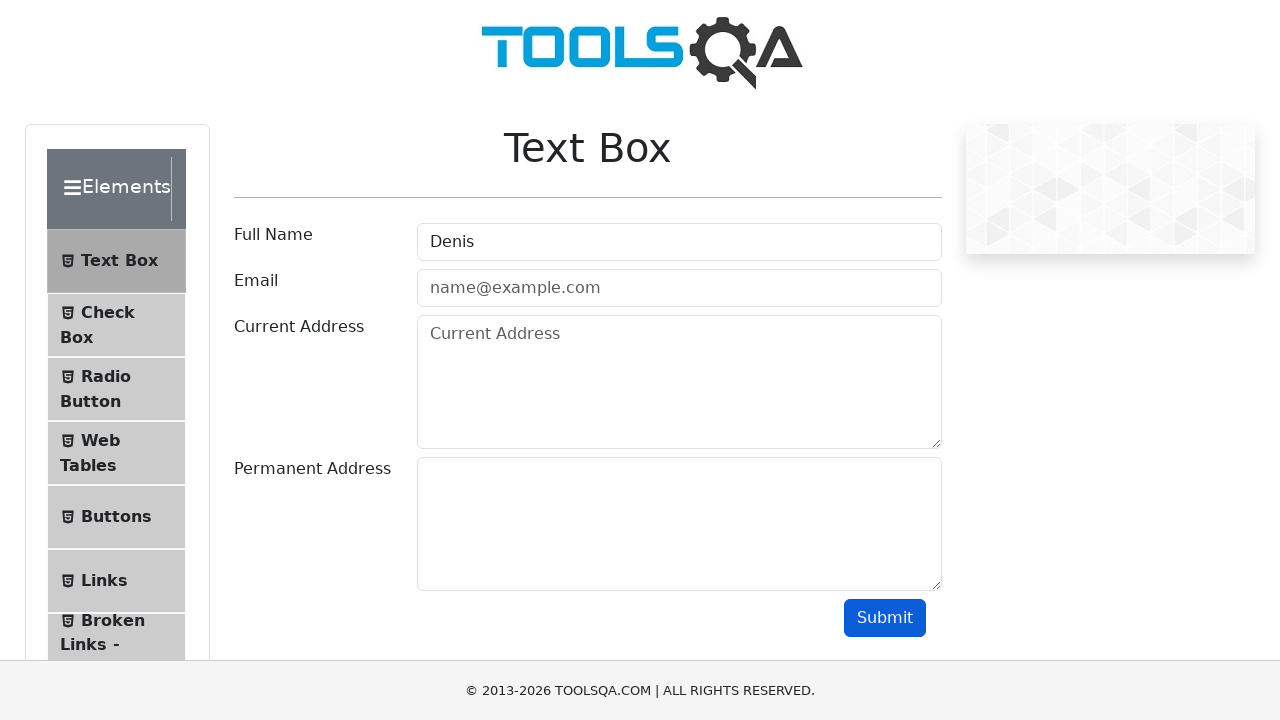

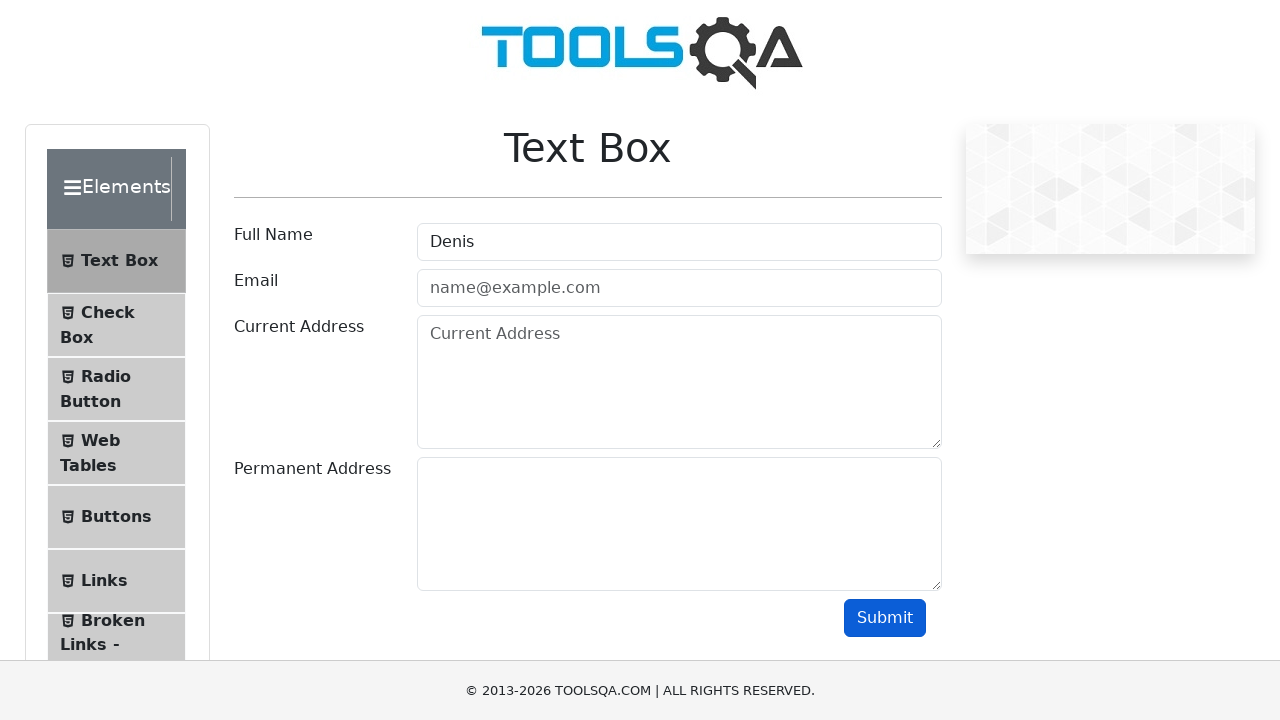